Navigates to Yogiyo food delivery website, maximizes the browser window, and clears the search input field to prepare for a new search query.

Starting URL: https://www.yogiyo.co.kr/

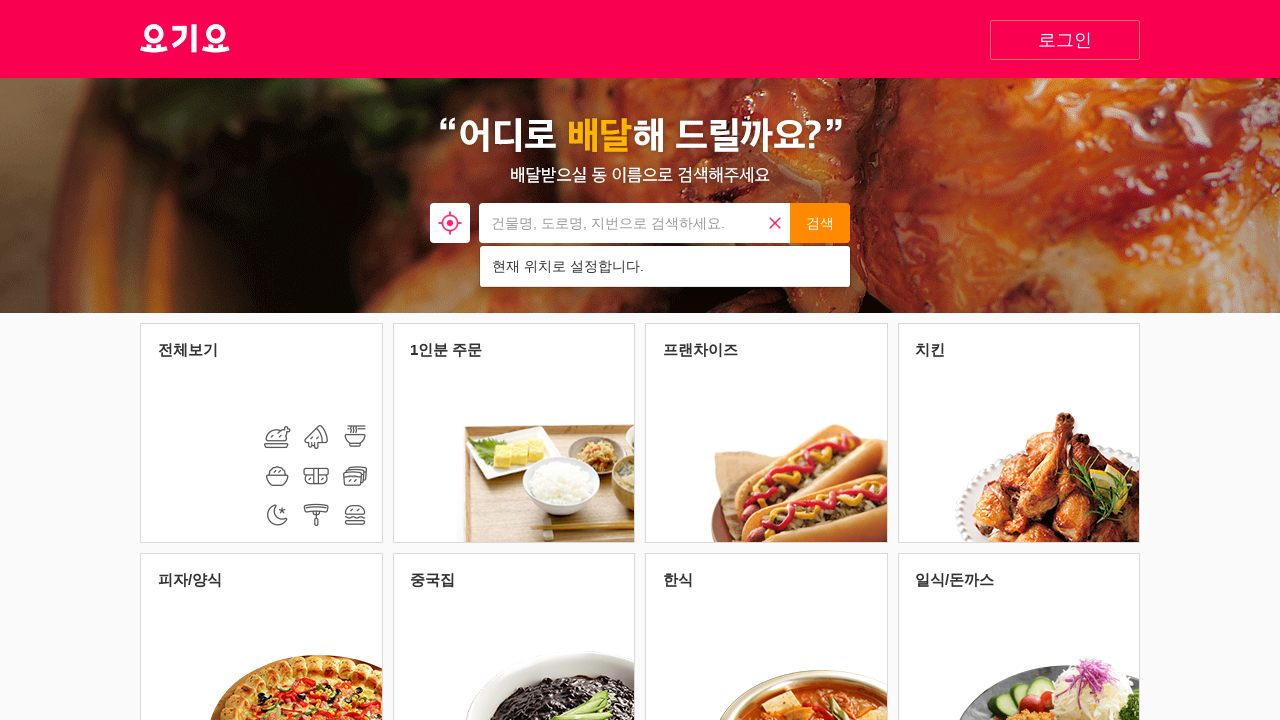

Set viewport to 1920x1080 (maximized-like dimensions)
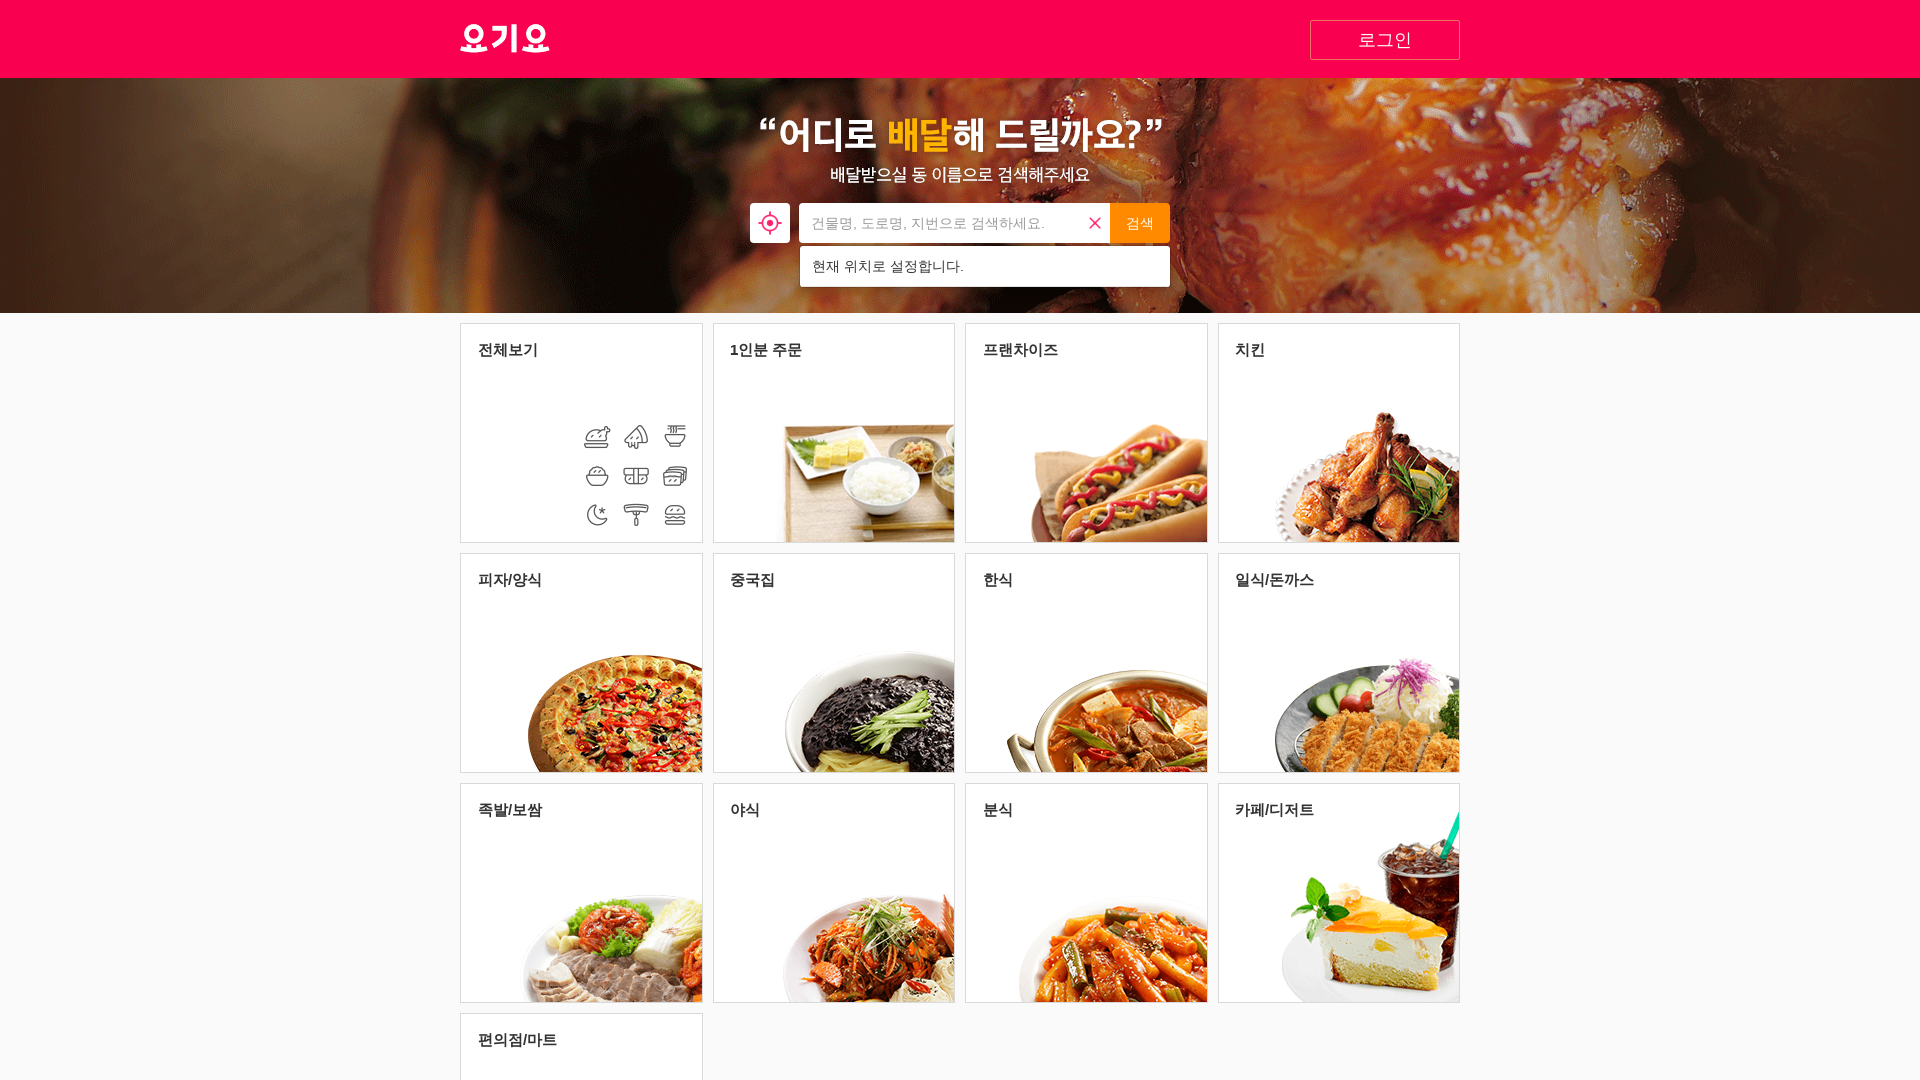

Cleared the search input field on //*[@id="search"]/div/form/input
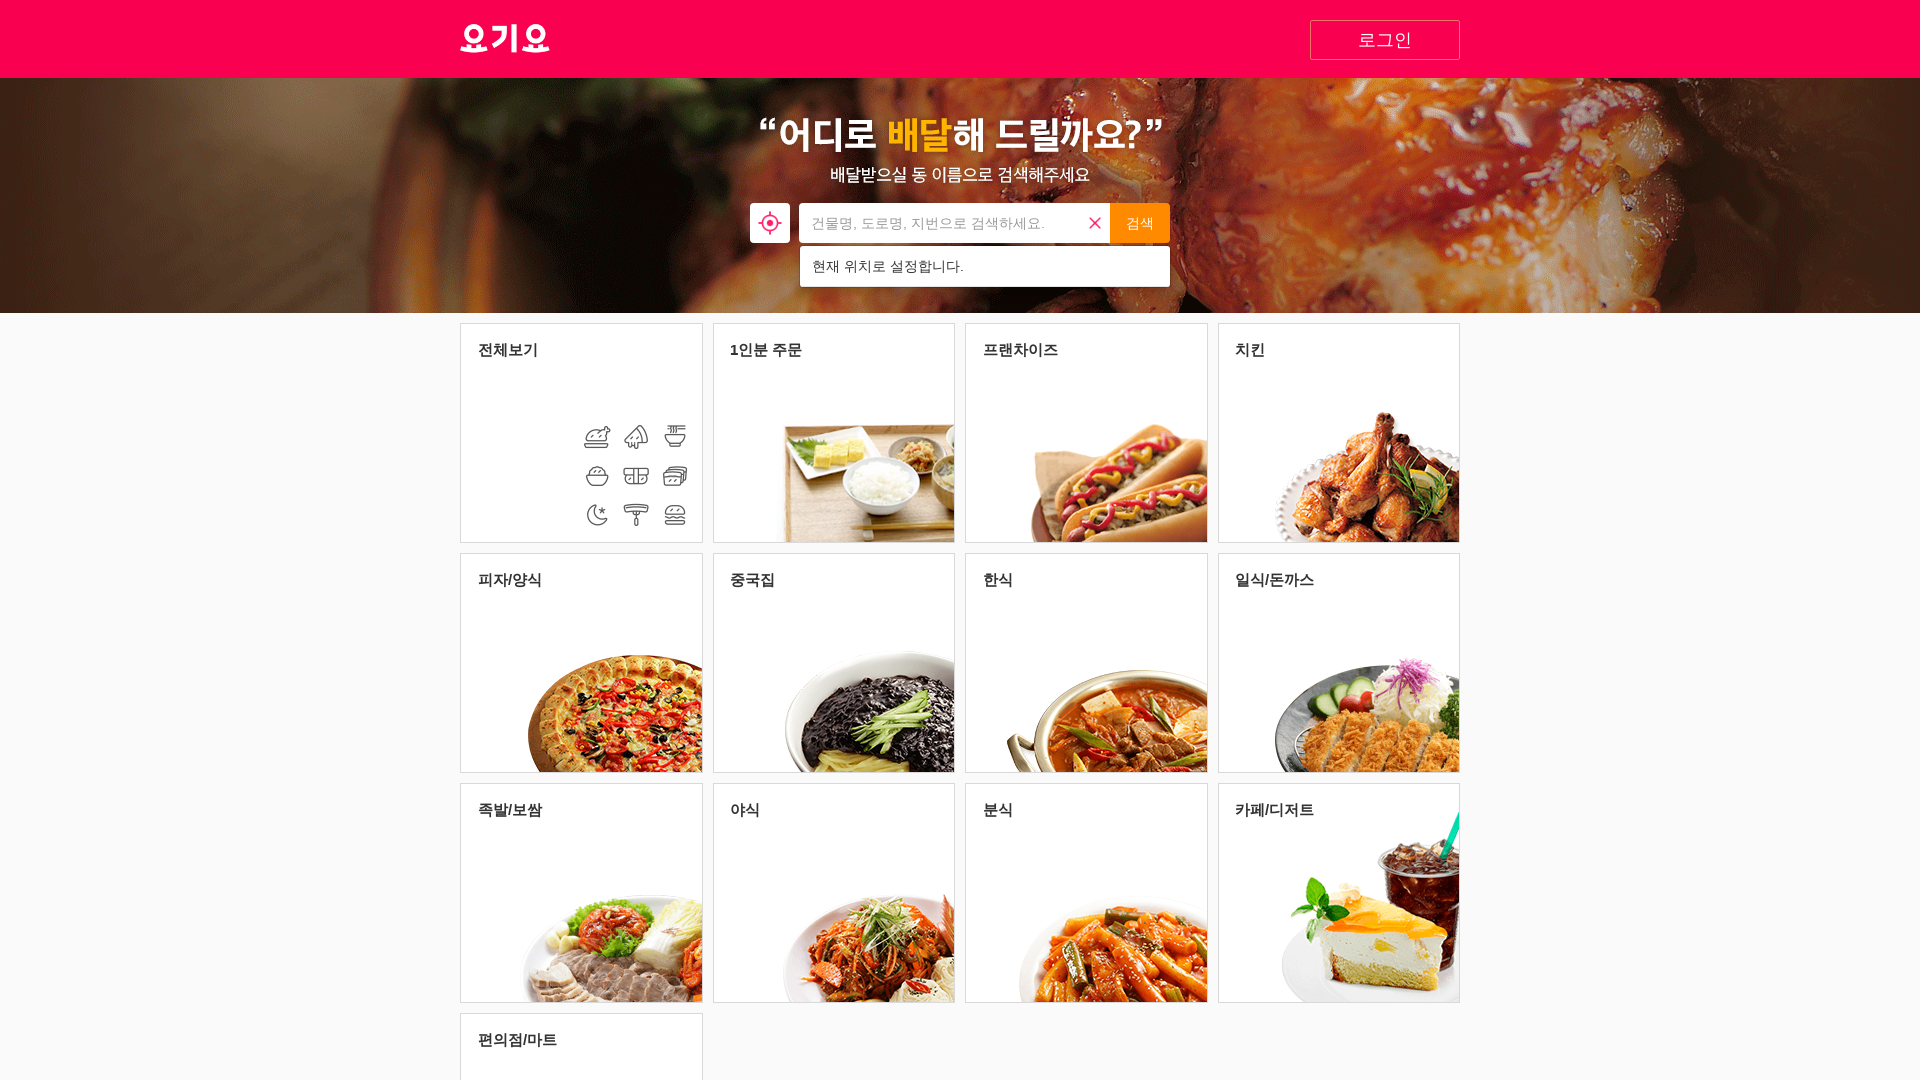

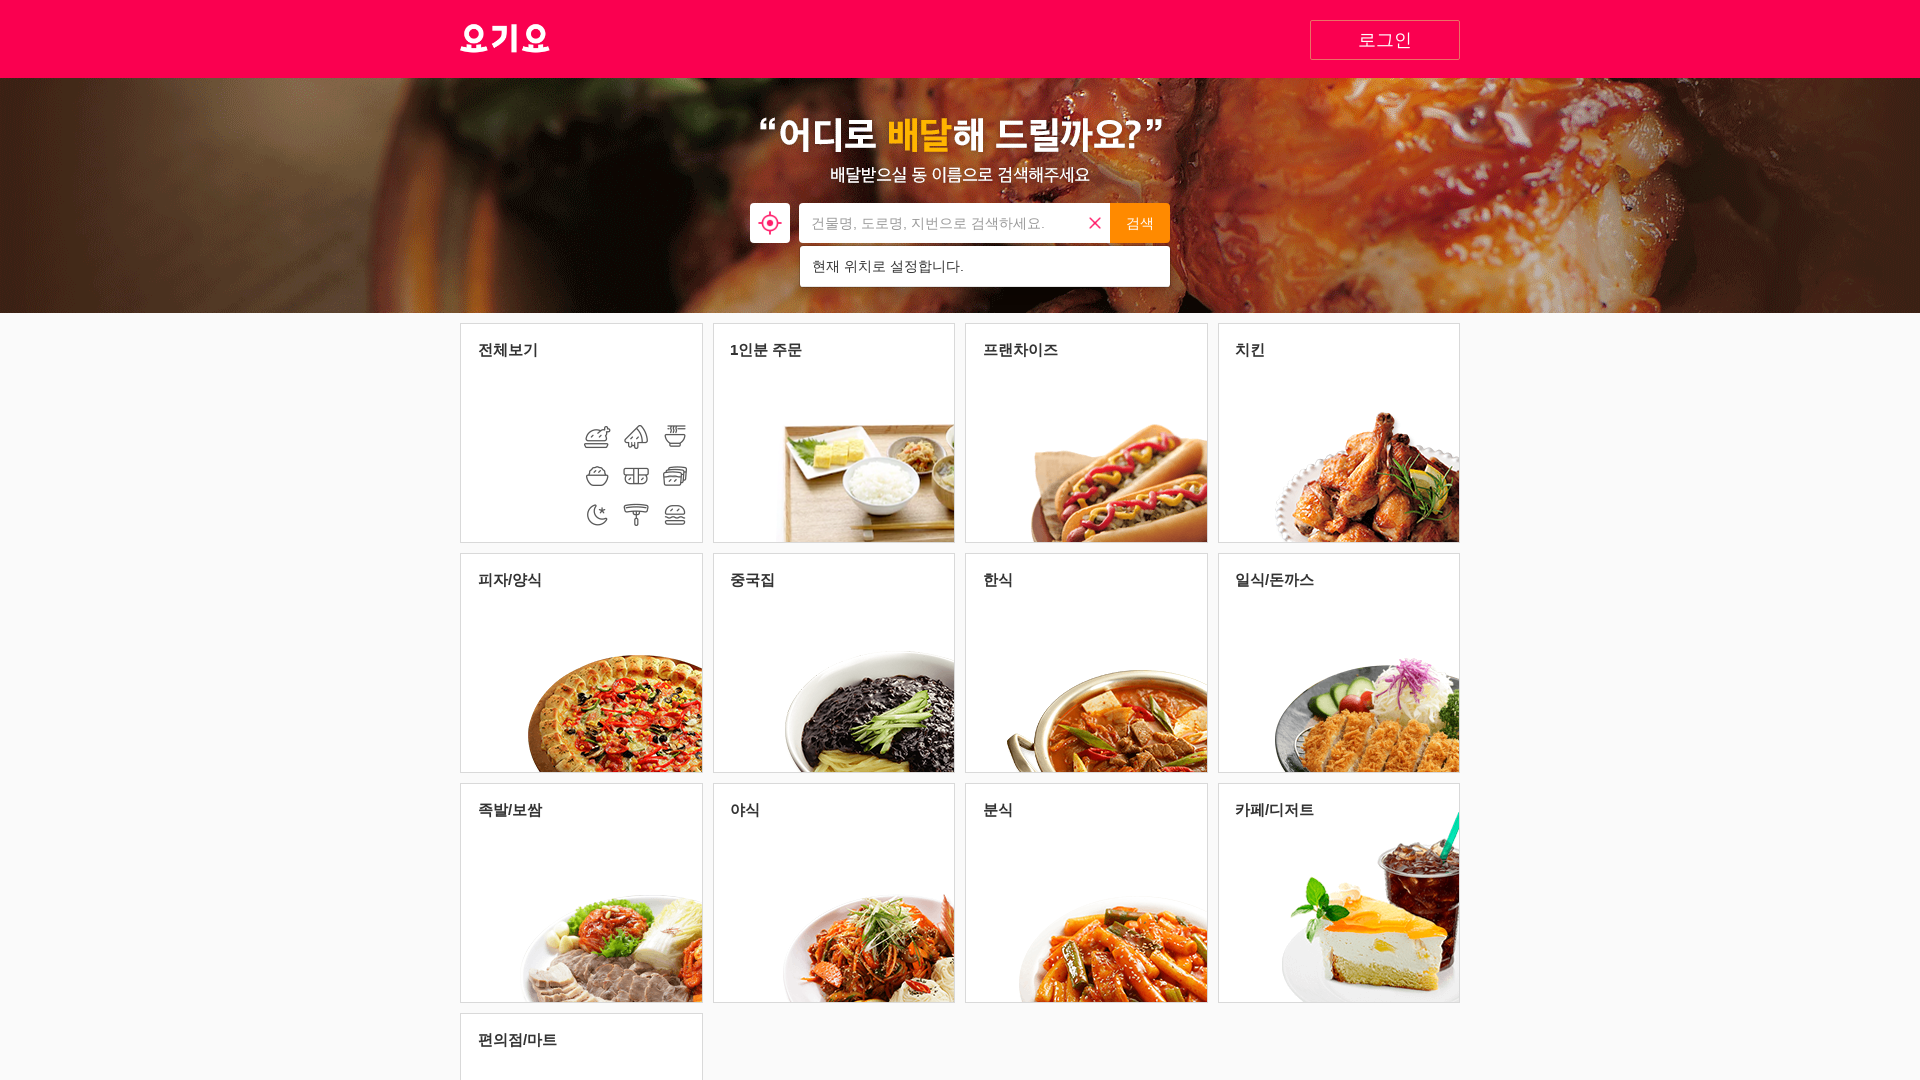